Tests opting out of A/B tests by adding an opt-out cookie on the homepage first, then navigating to the A/B test page to verify it shows "No A/B Test"

Starting URL: http://the-internet.herokuapp.com

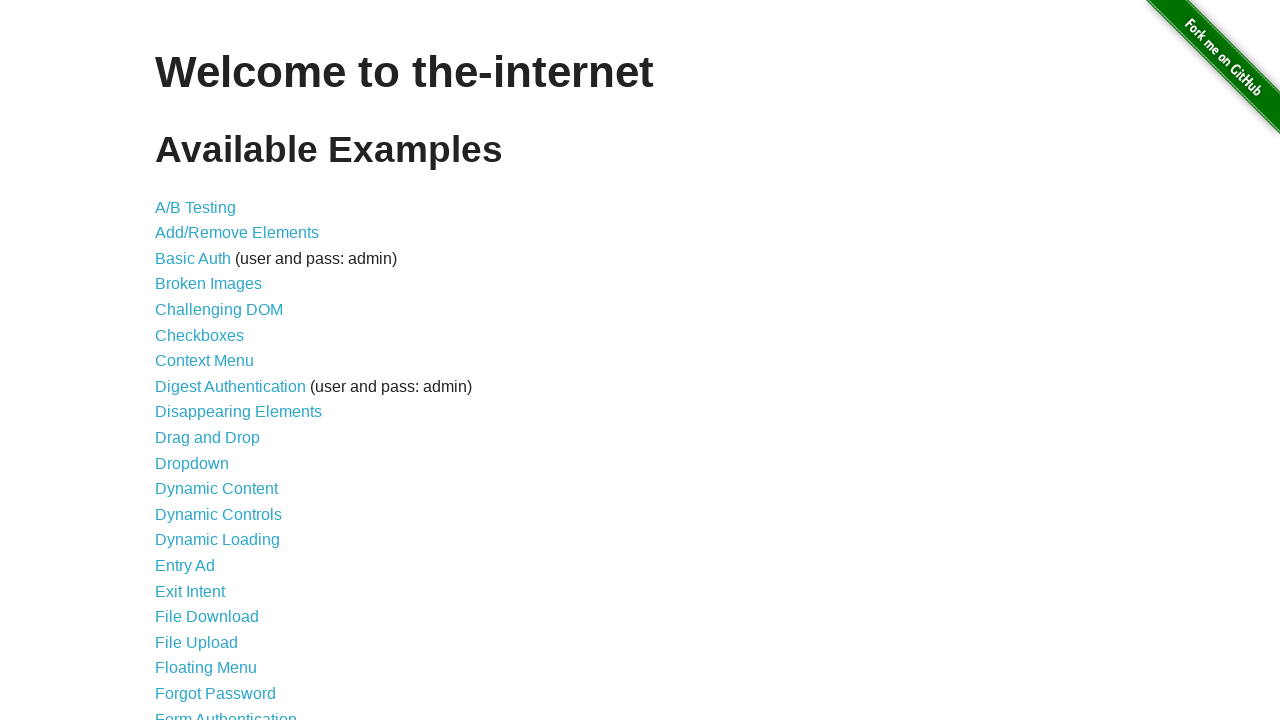

Added optimizelyOptOut cookie to opt out of A/B tests
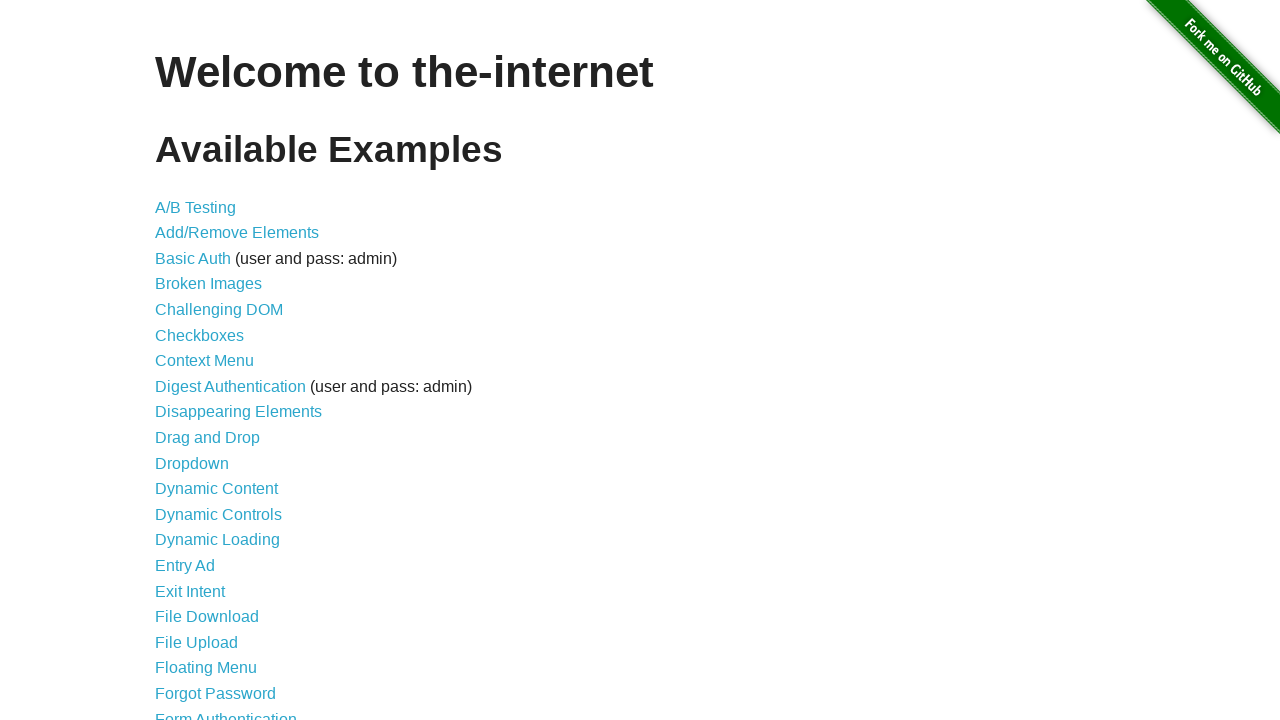

Navigated to A/B test page at /abtest
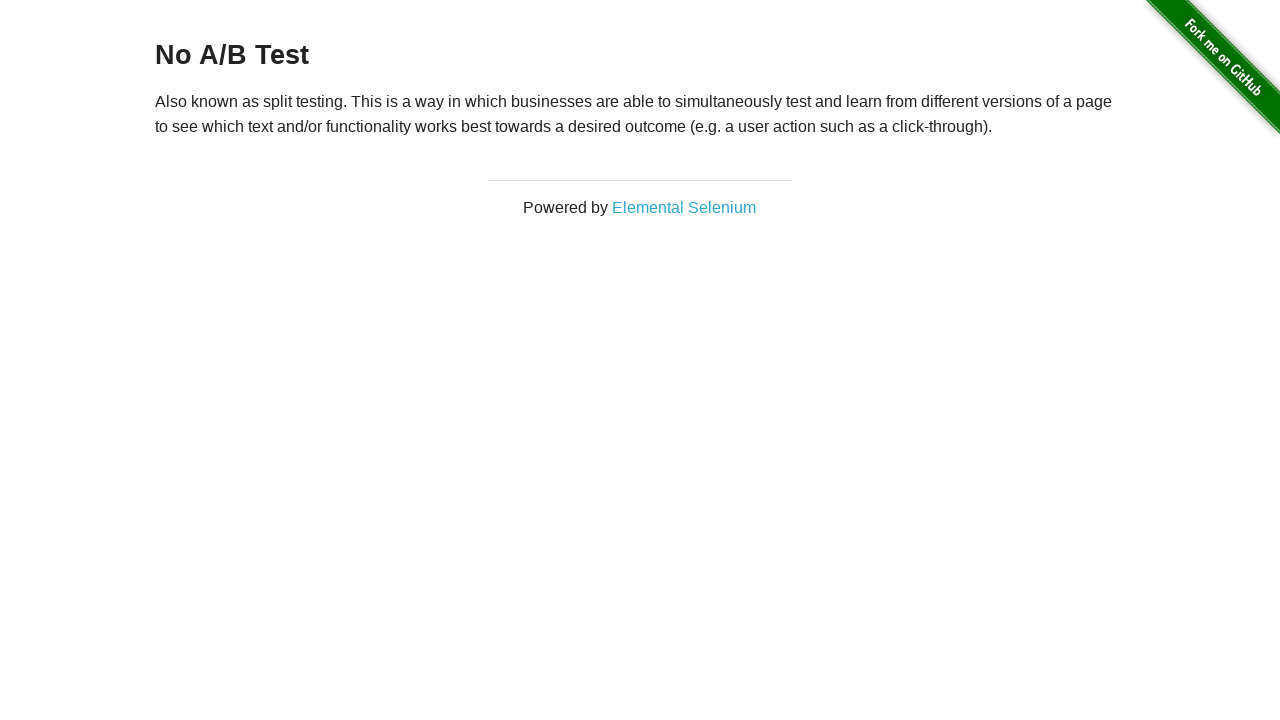

Retrieved heading text from page
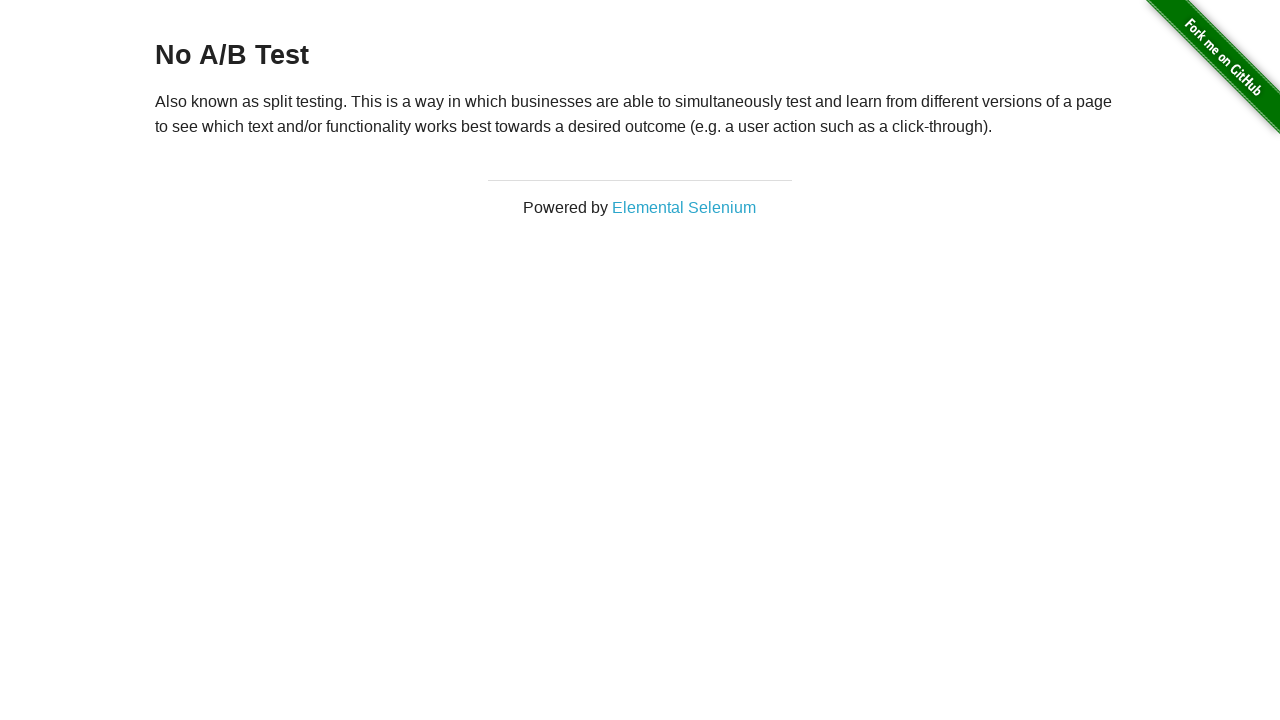

Verified that heading displays 'No A/B Test', confirming opt-out cookie worked
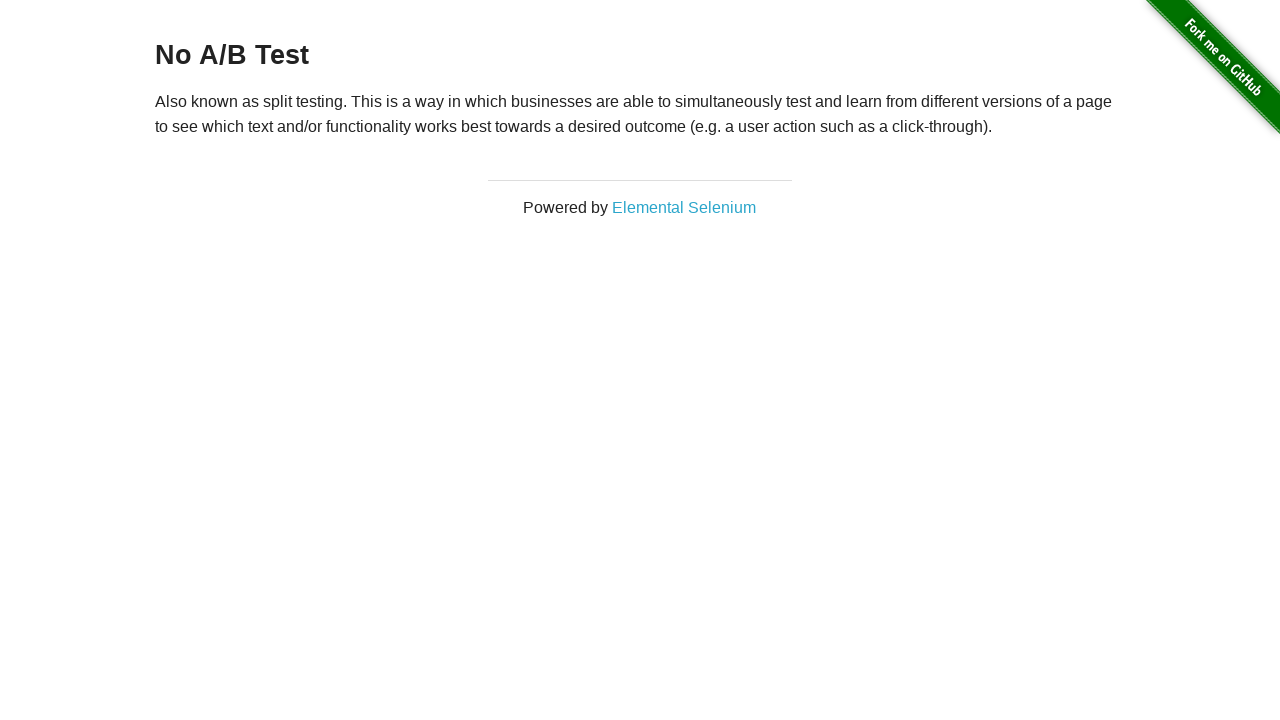

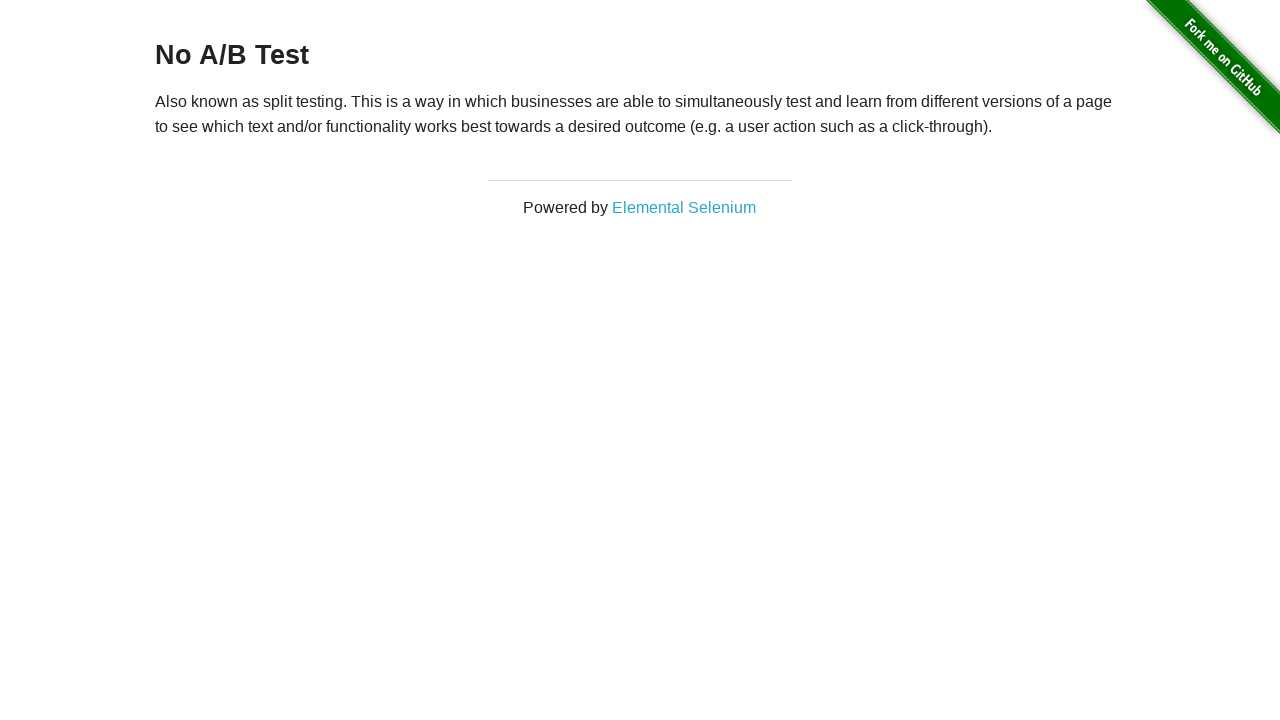